Tests the Text Box form on DemoQA by filling the Full Name field with valid data to verify the input field accepts text correctly.

Starting URL: https://demoqa.com/text-box

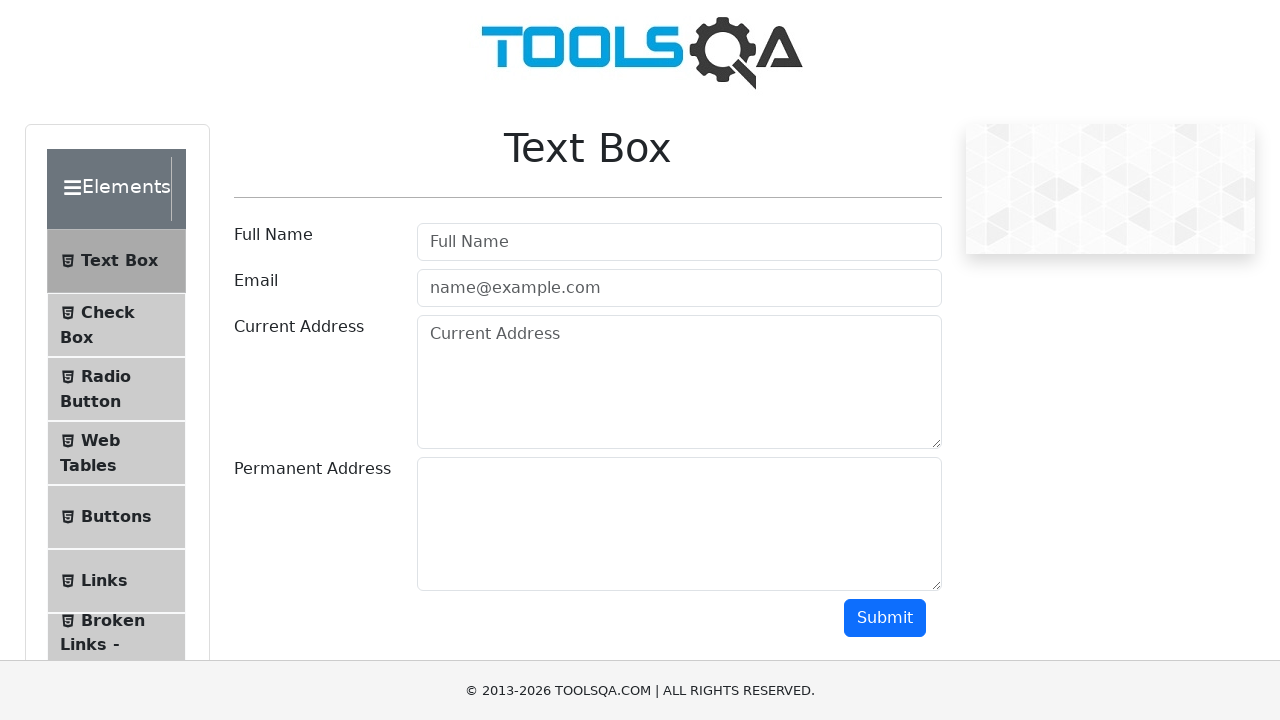

Filled Full Name field with 'Braian Ezequiel' on #userName
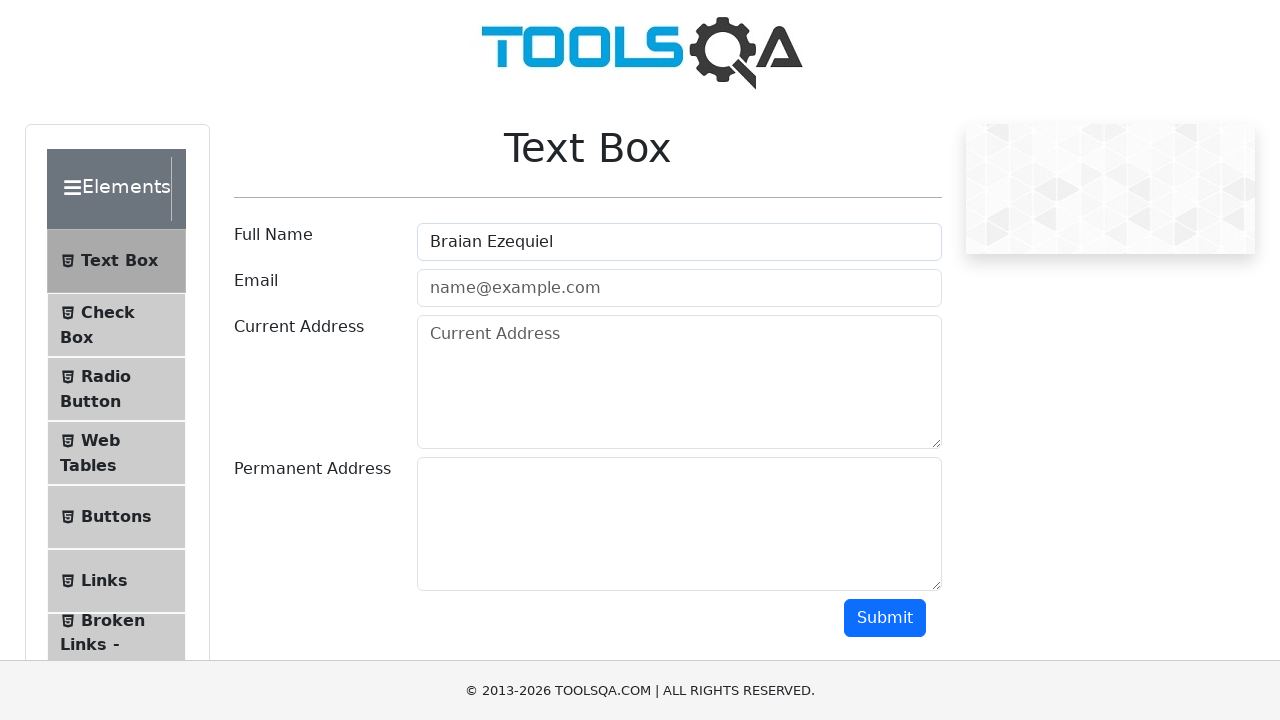

Full Name input field is visible and ready
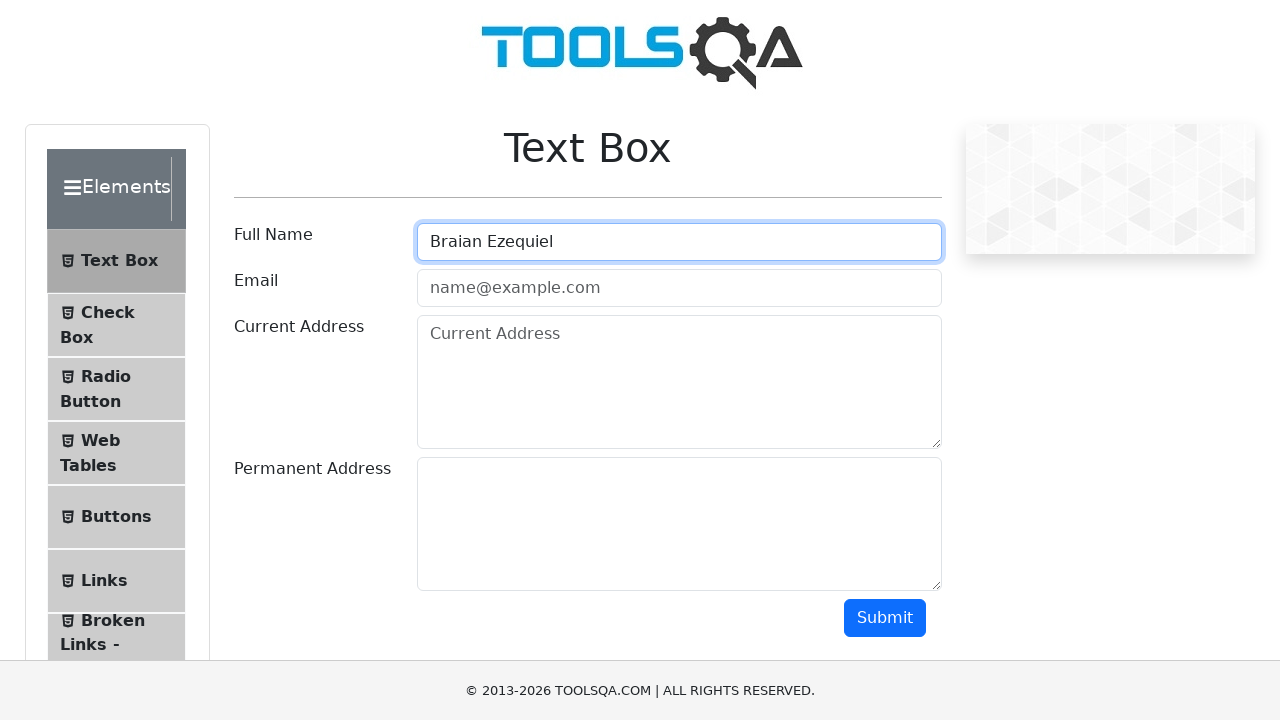

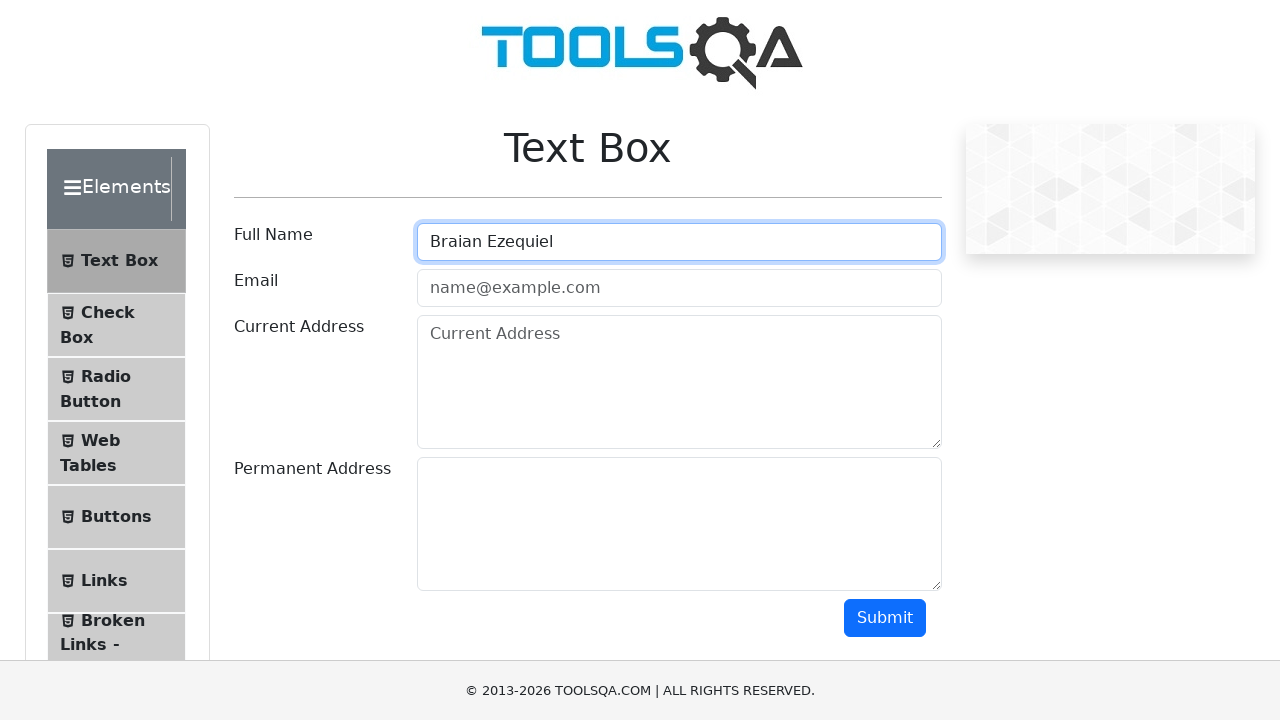